Selects the last three checkboxes on the test automation practice page

Starting URL: https://testautomationpractice.blogspot.com/

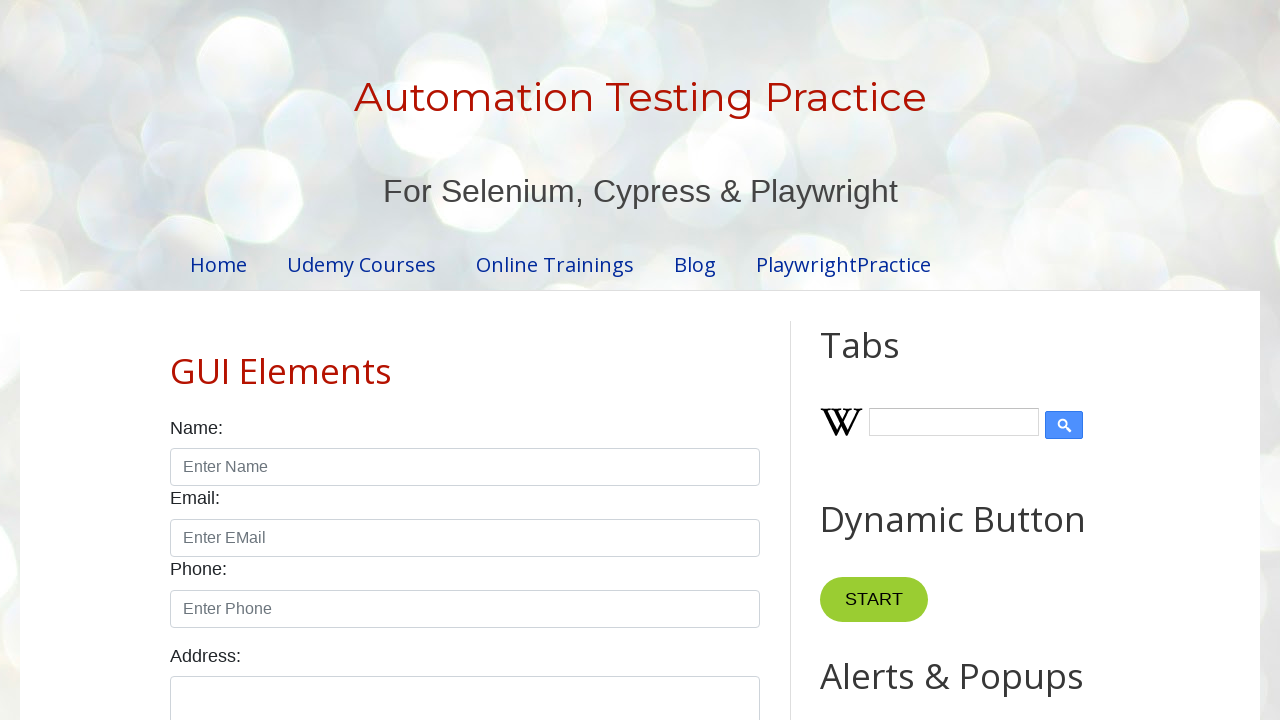

Navigated to test automation practice page
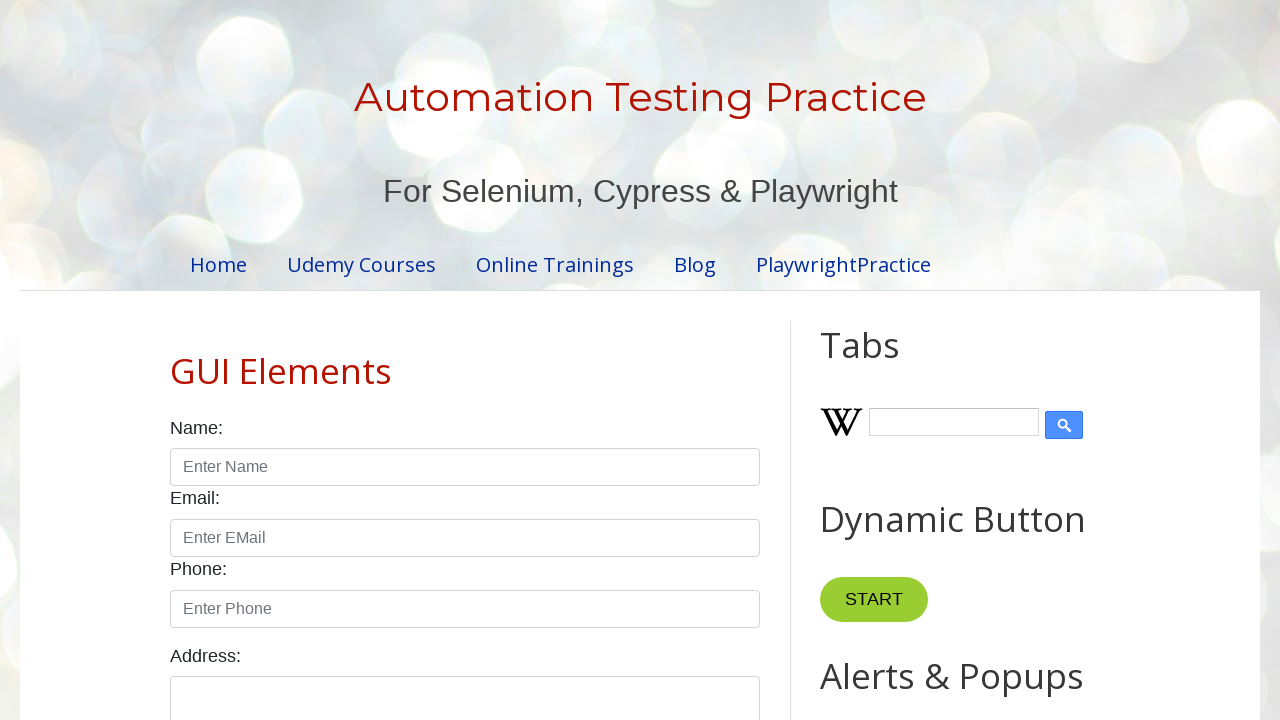

Located all checkboxes with form-check-input class
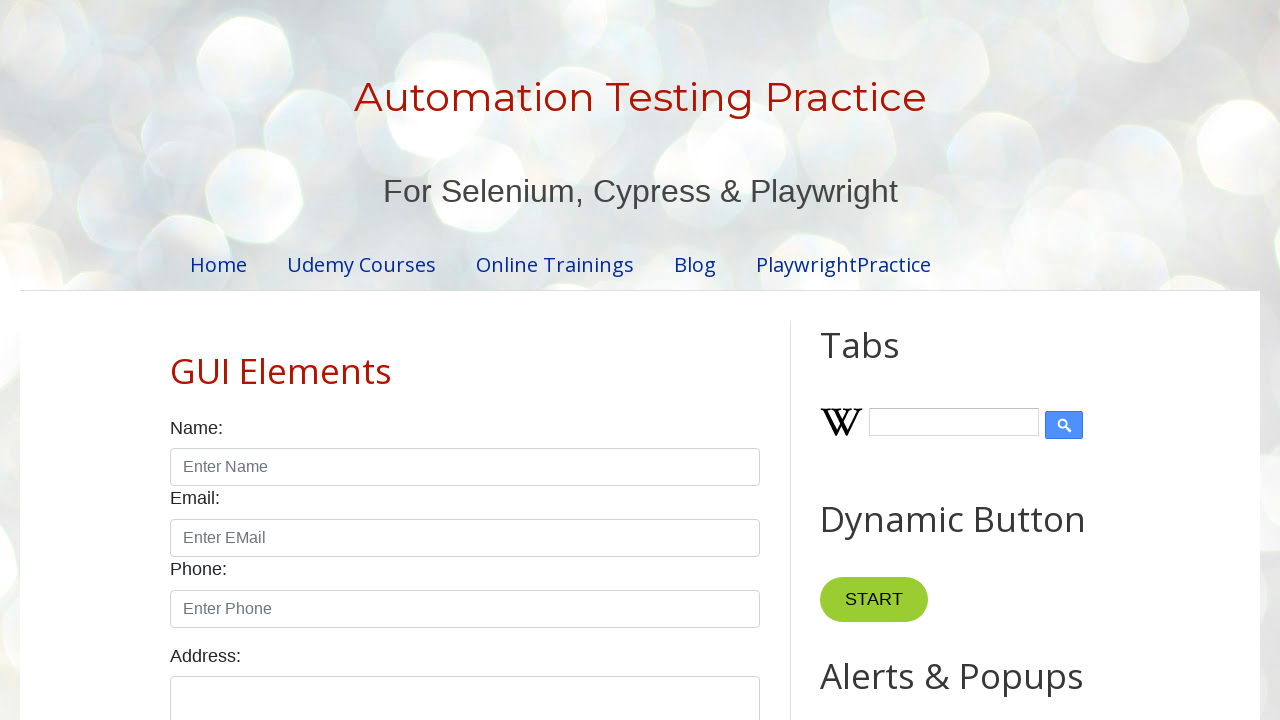

Selected checkbox 5 (one of the last three checkboxes) at (604, 360) on xpath=//input[@class='form-check-input' and @type='checkbox'] >> nth=4
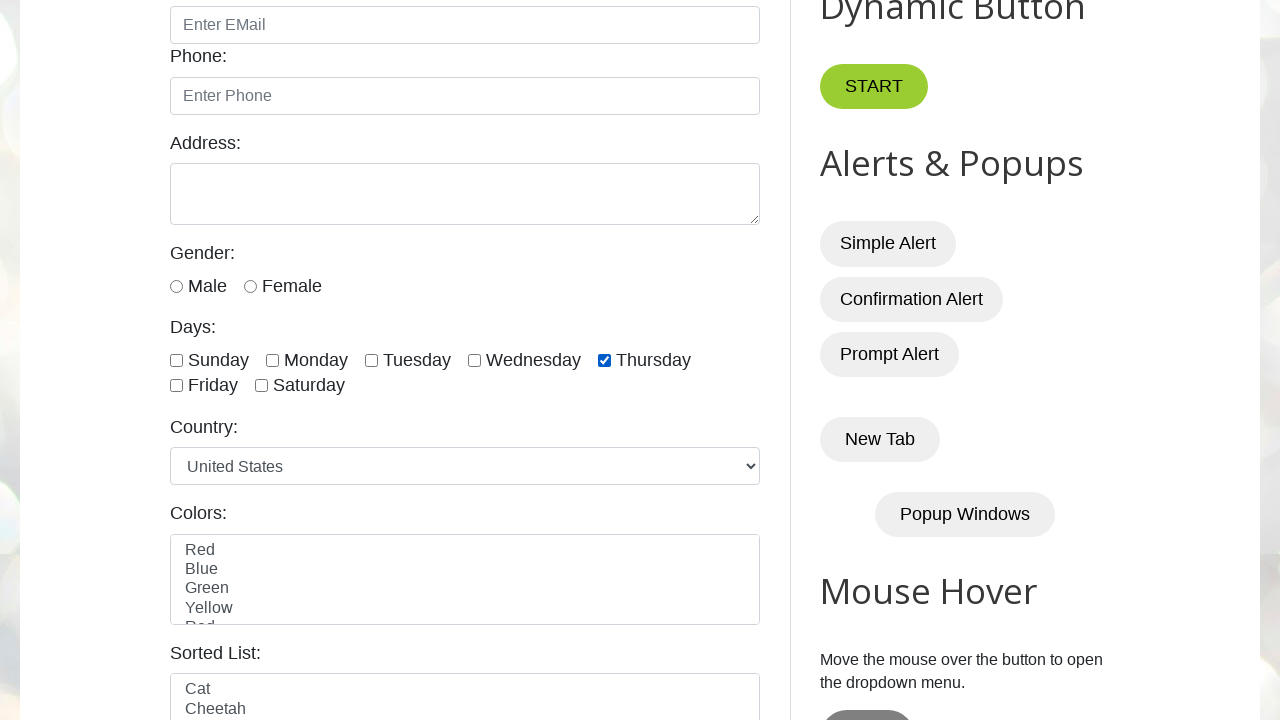

Selected checkbox 6 (one of the last three checkboxes) at (176, 386) on xpath=//input[@class='form-check-input' and @type='checkbox'] >> nth=5
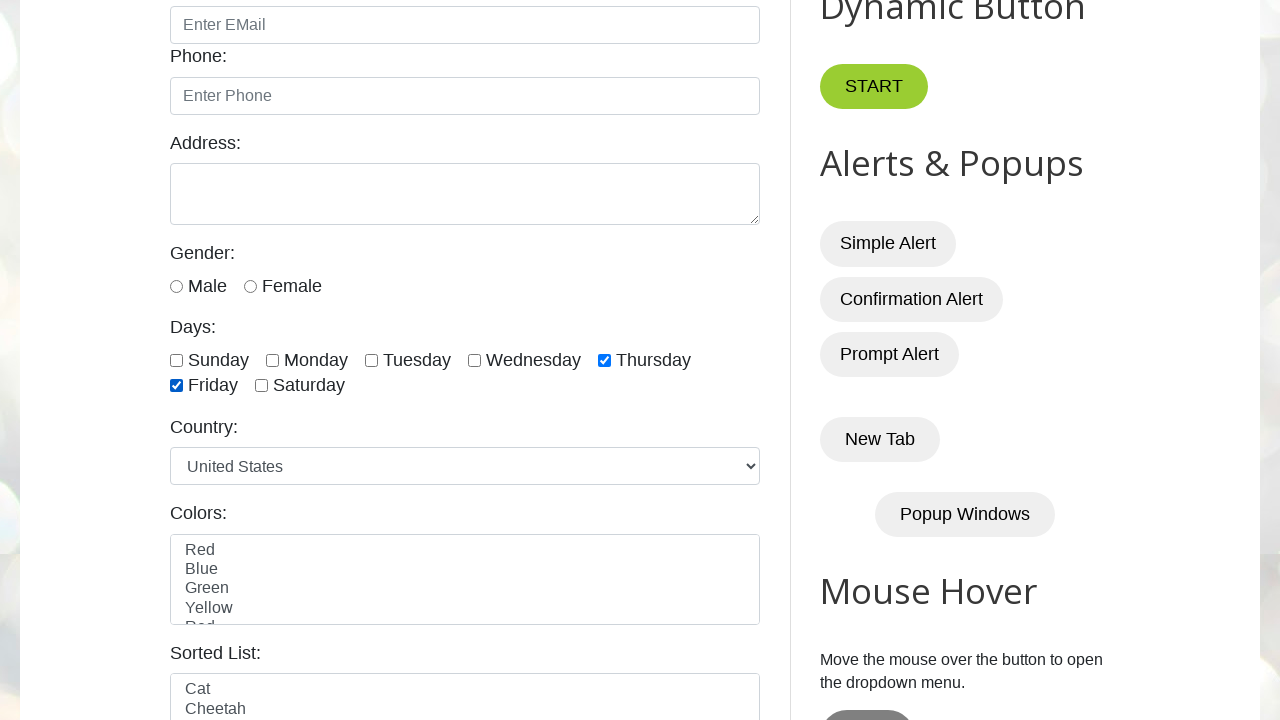

Selected checkbox 7 (one of the last three checkboxes) at (262, 386) on xpath=//input[@class='form-check-input' and @type='checkbox'] >> nth=6
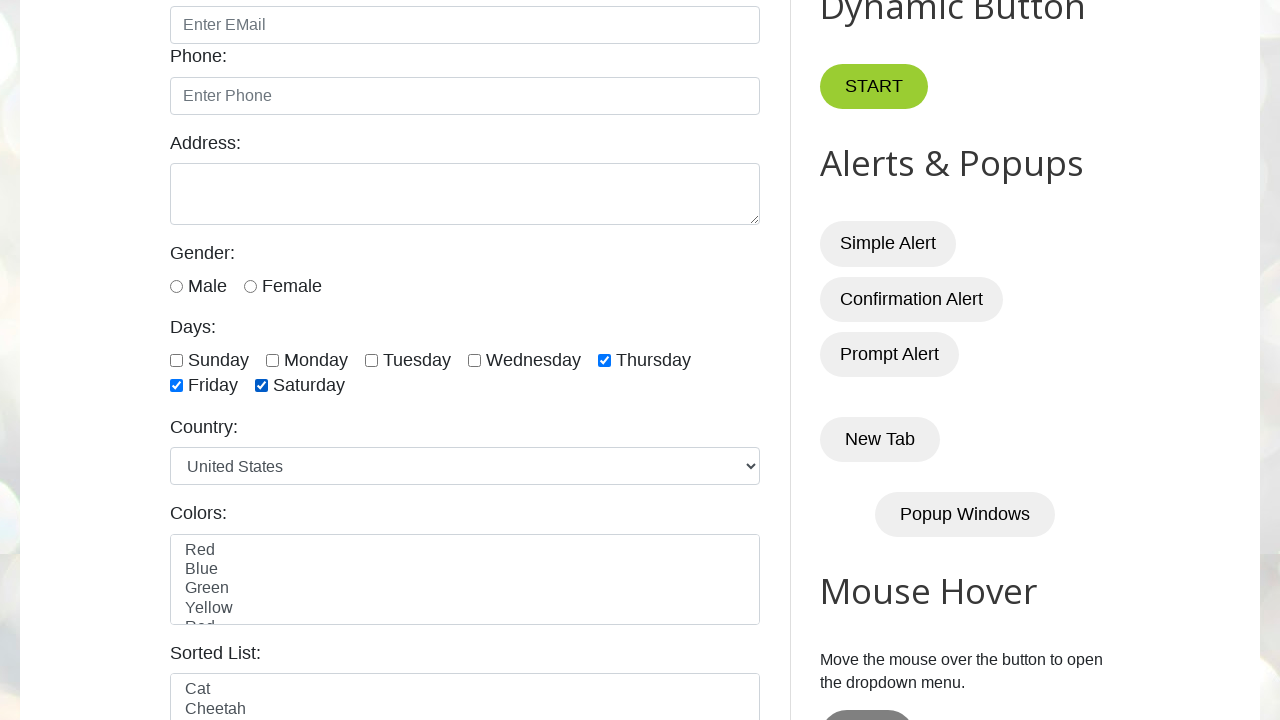

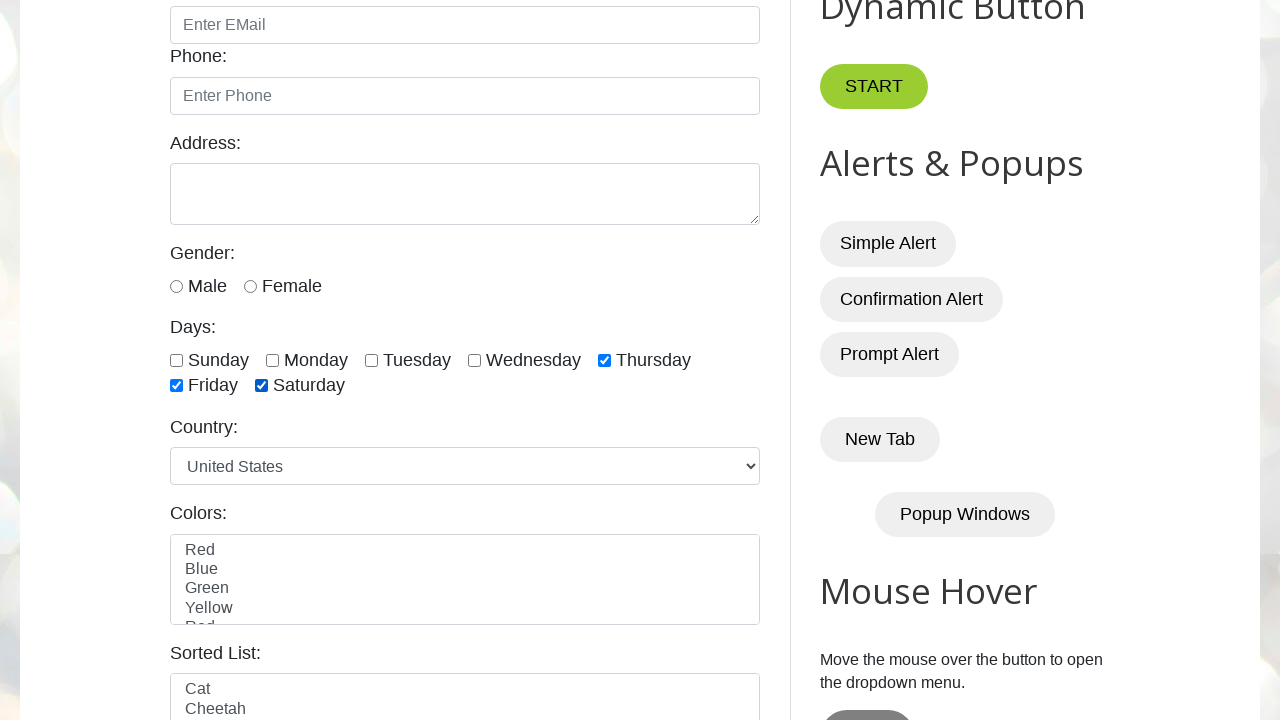